Tests autocomplete/autosuggest functionality by typing partial text and selecting from dropdown suggestions using keyboard navigation

Starting URL: https://rahulshettyacademy.com/AutomationPractice/

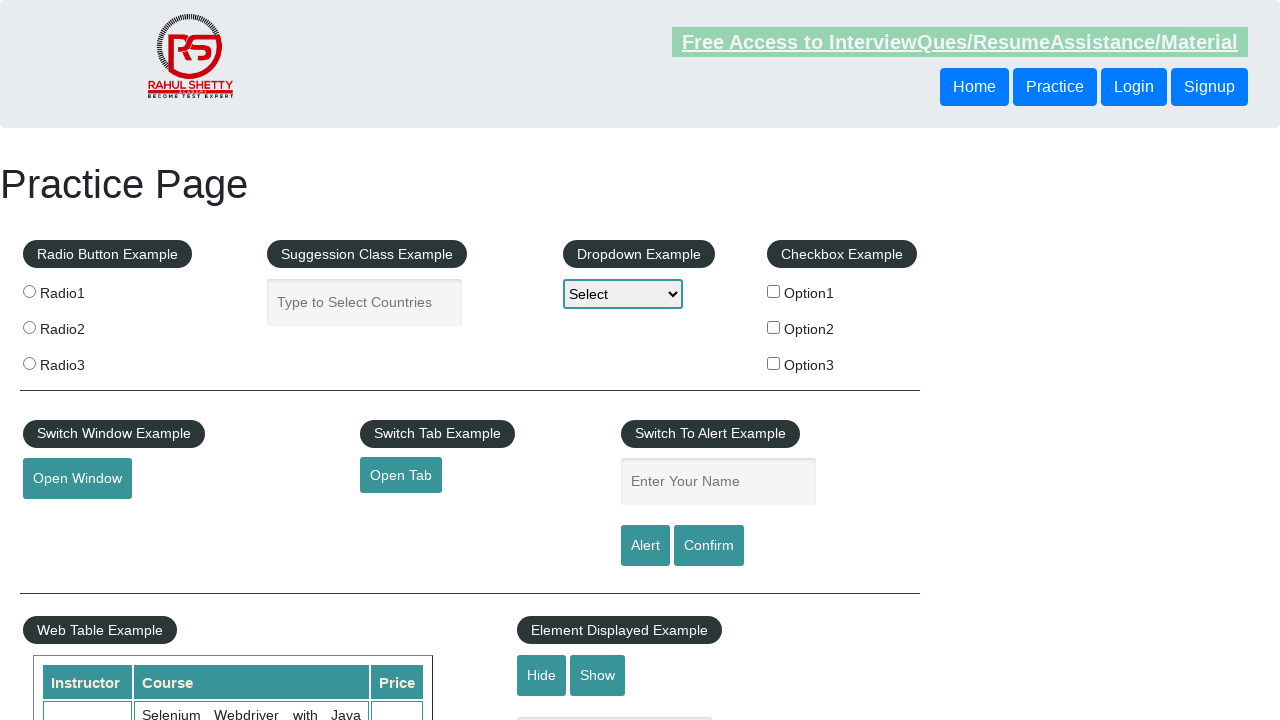

Cleared the autocomplete input field on #autocomplete
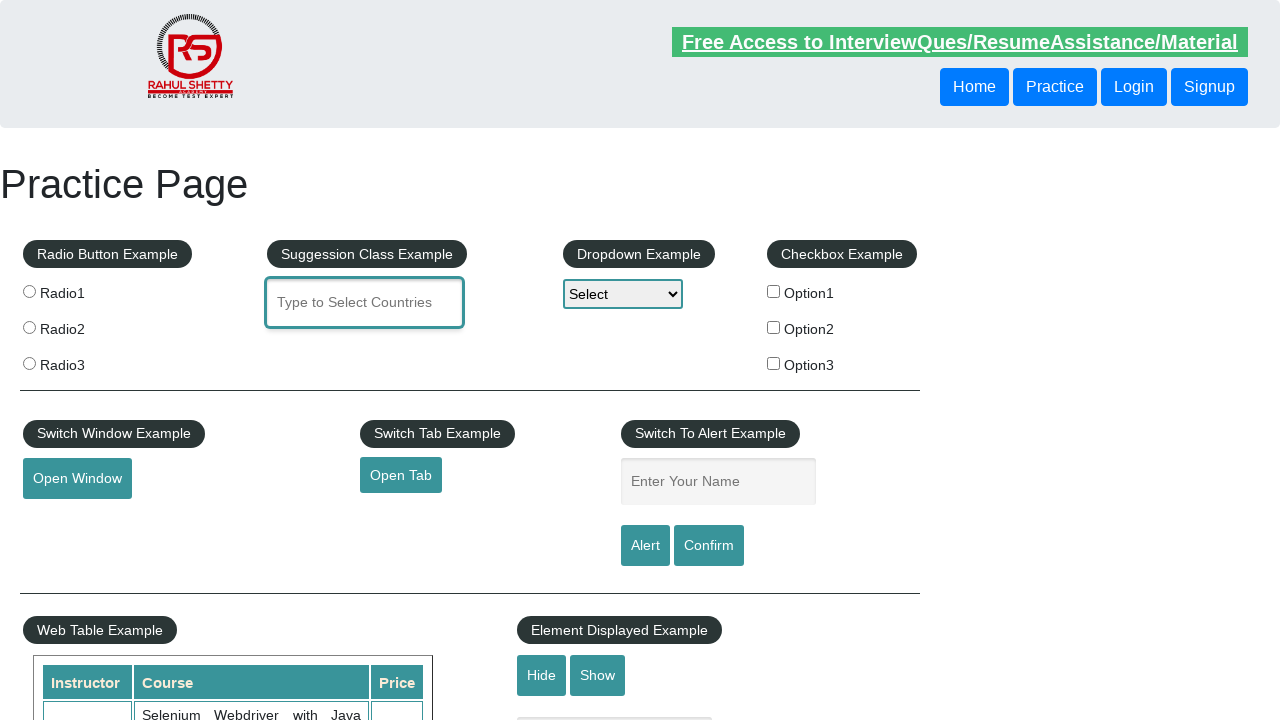

Clicked on the autocomplete field to focus it at (365, 302) on #autocomplete
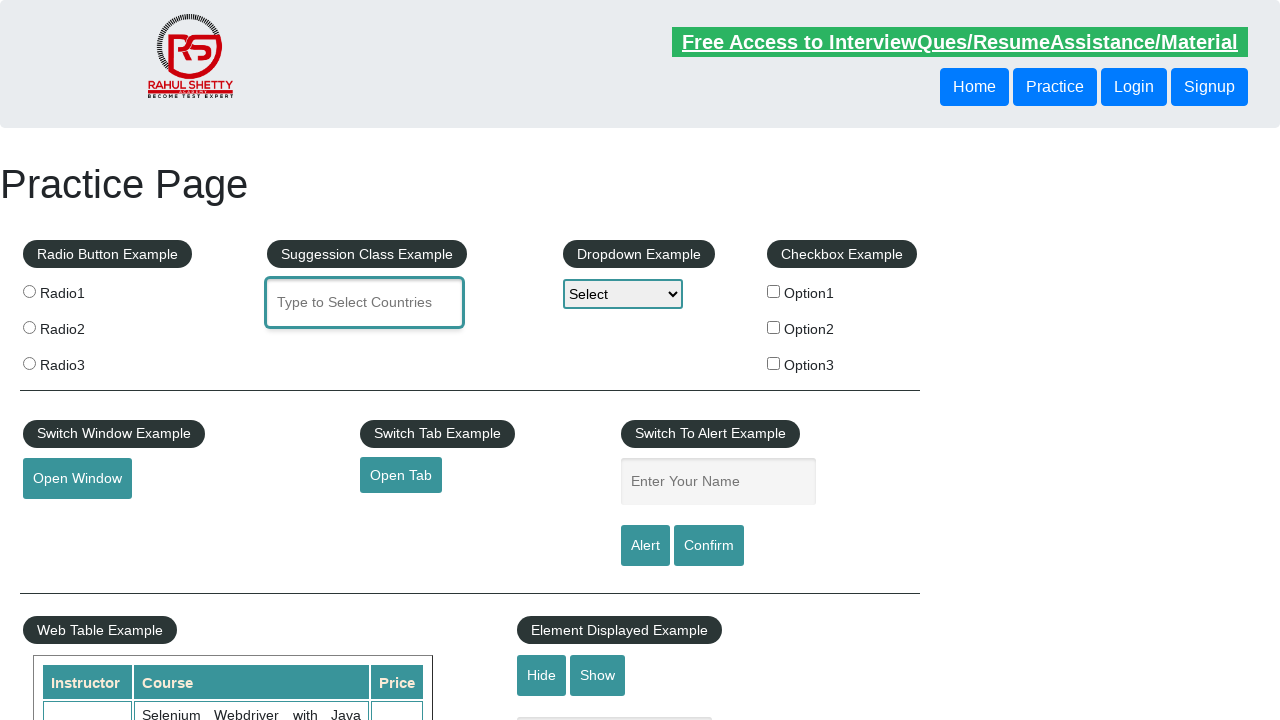

Typed 'Ind' to trigger autocomplete suggestions on #autocomplete
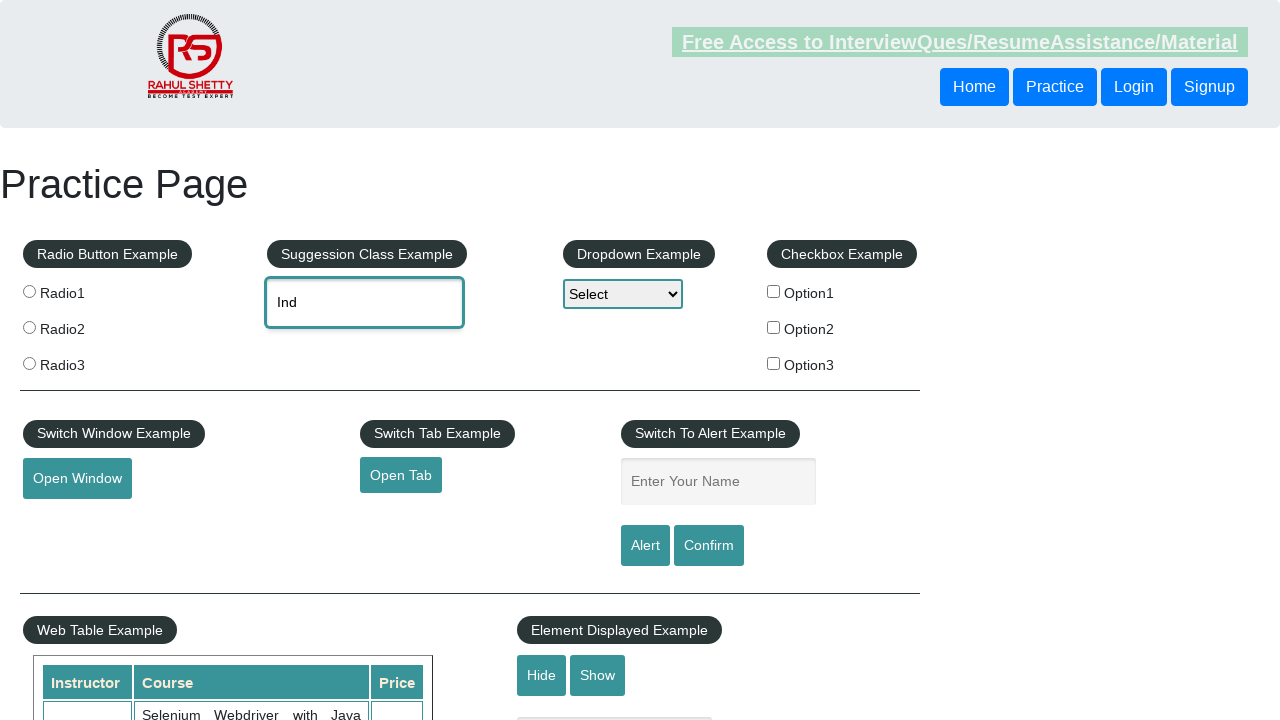

Waited for autocomplete dropdown suggestions to appear
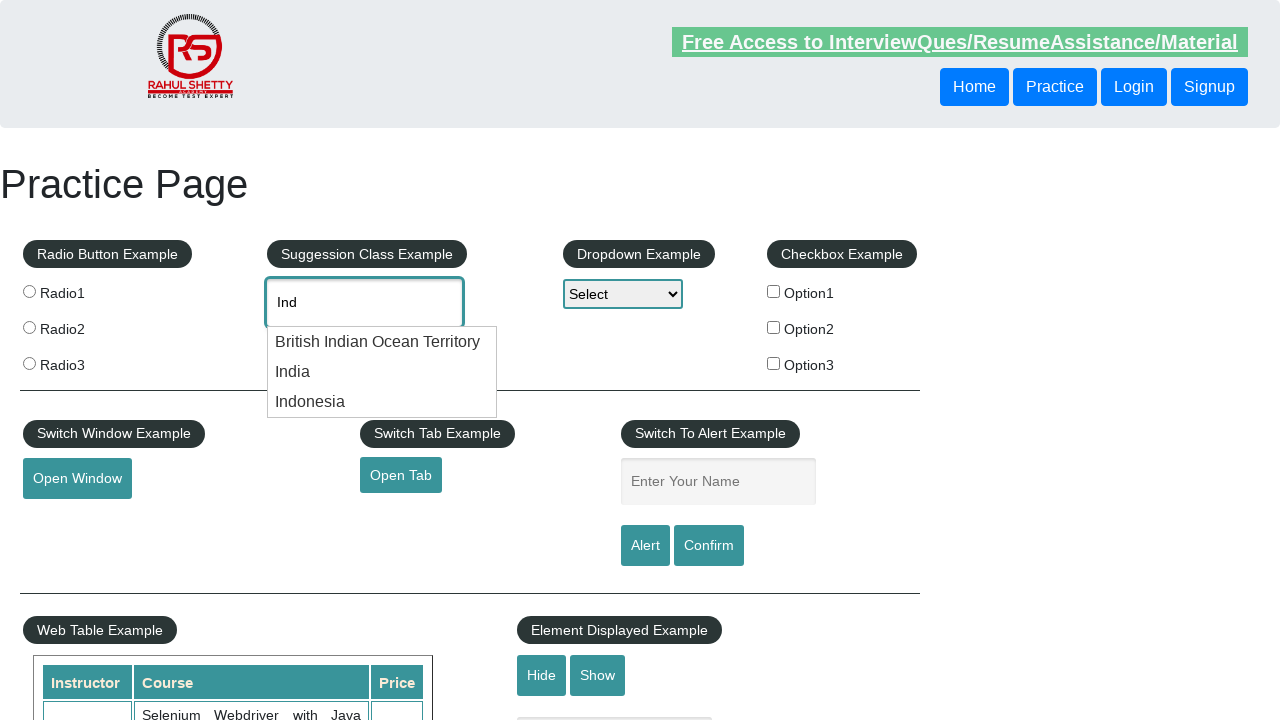

Pressed ArrowDown to navigate to first suggestion
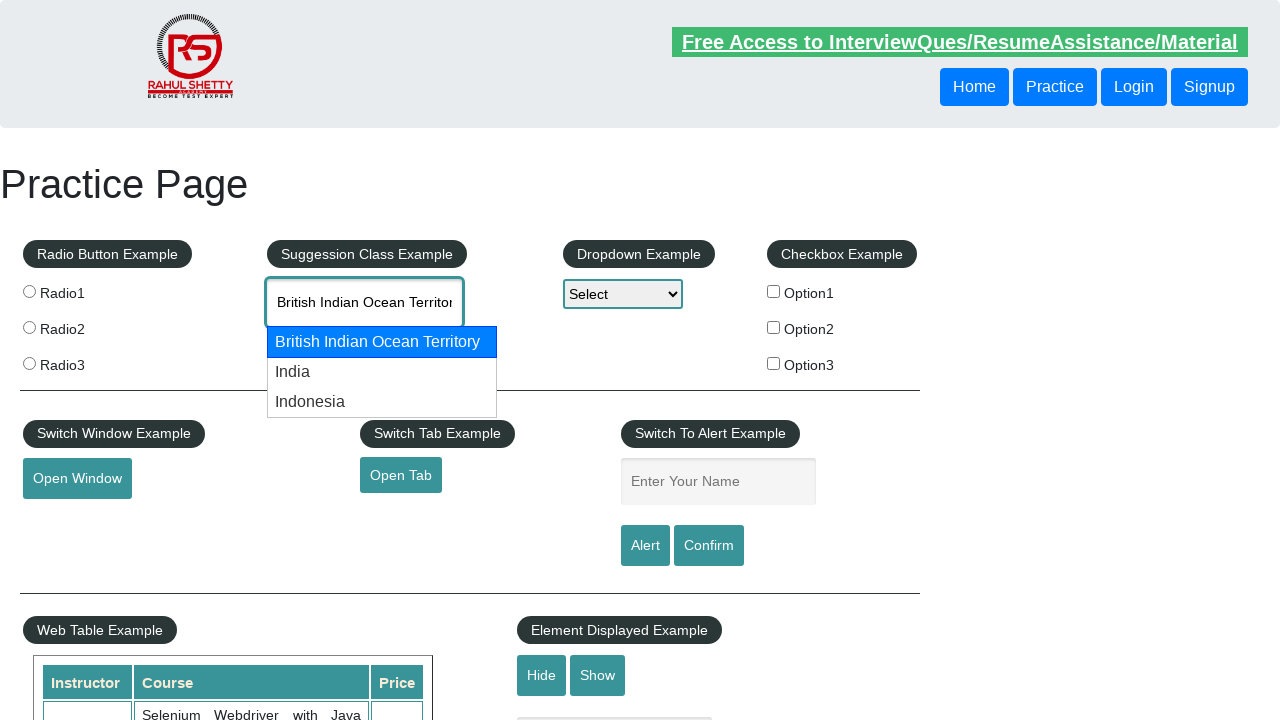

Waited for UI to update after first arrow key press
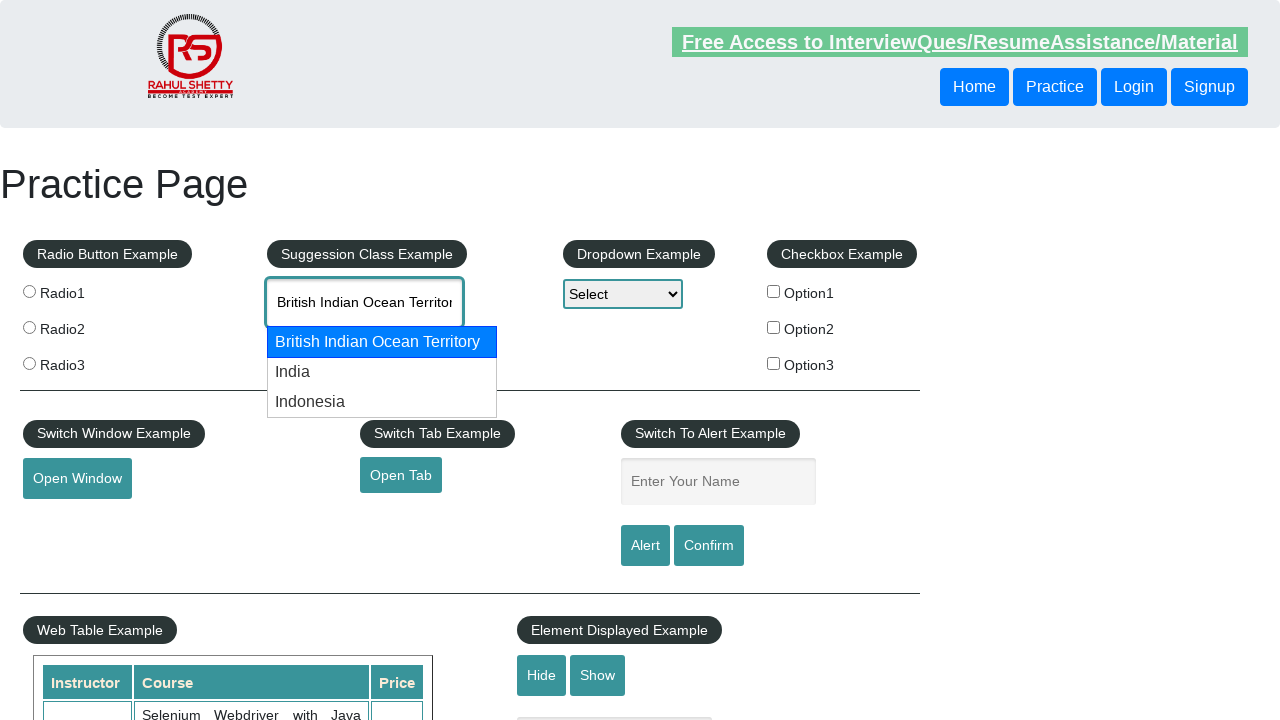

Pressed ArrowDown to navigate to second suggestion
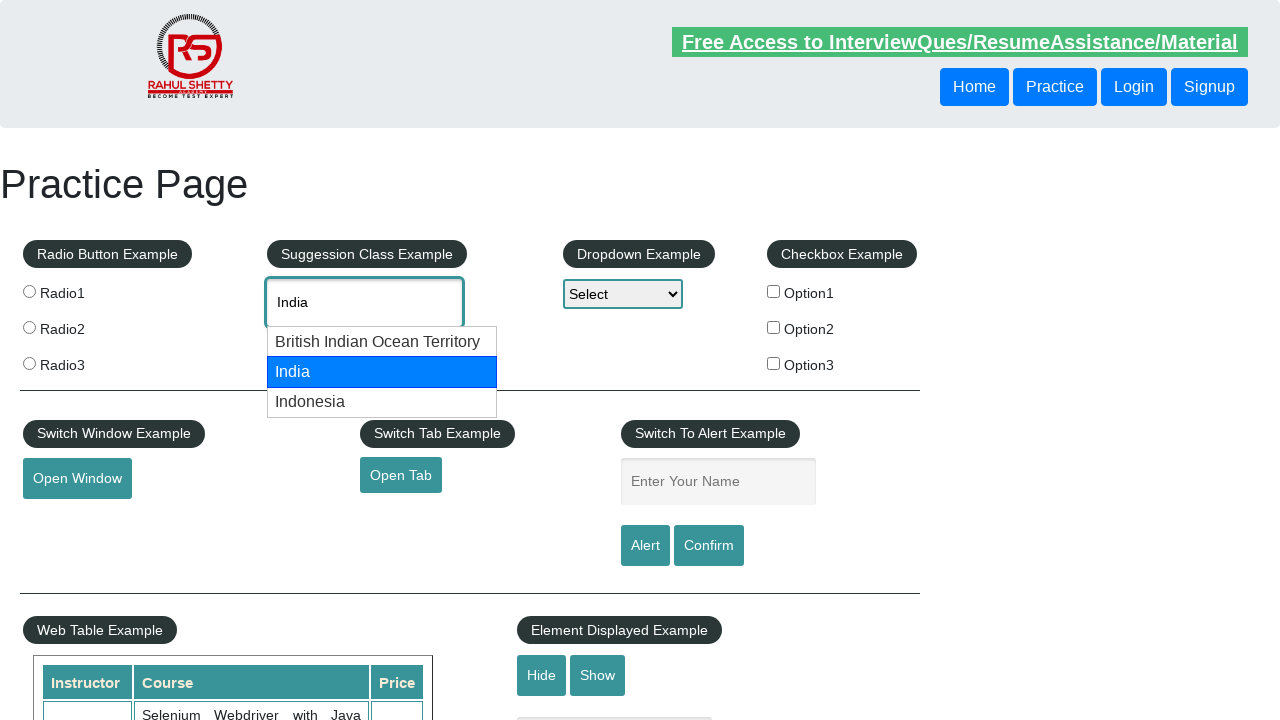

Pressed Enter to select the highlighted suggestion
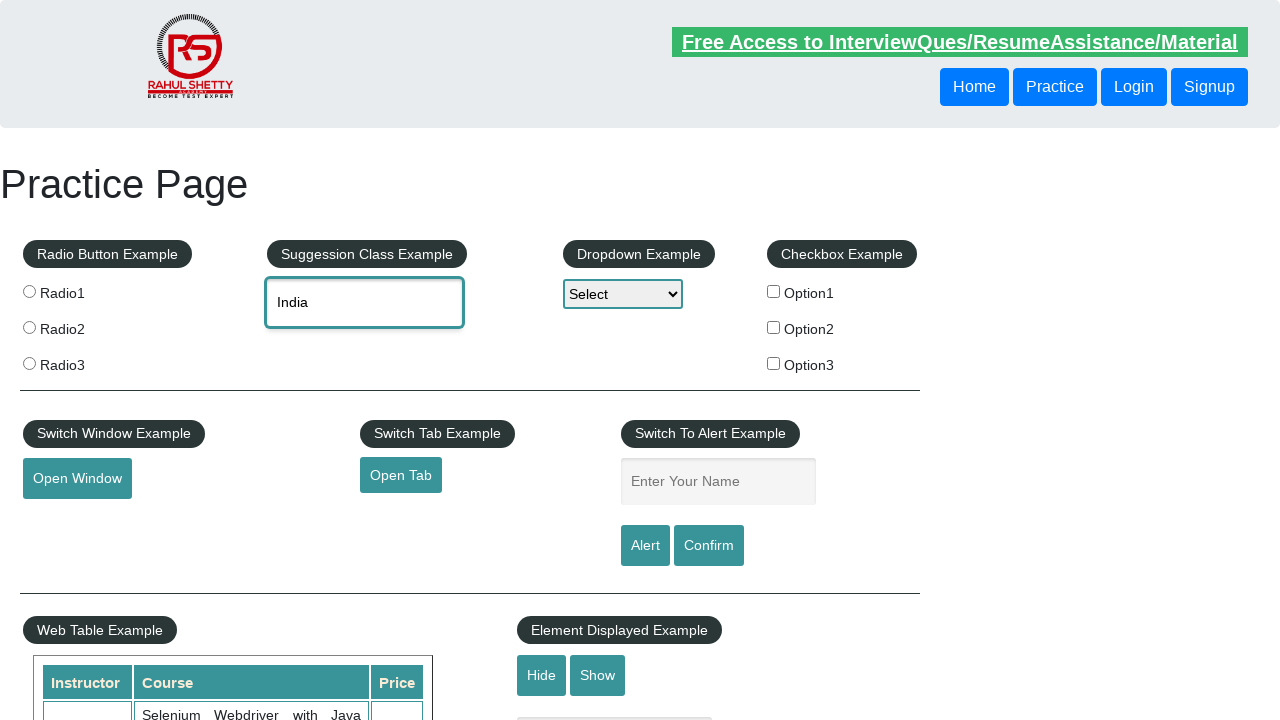

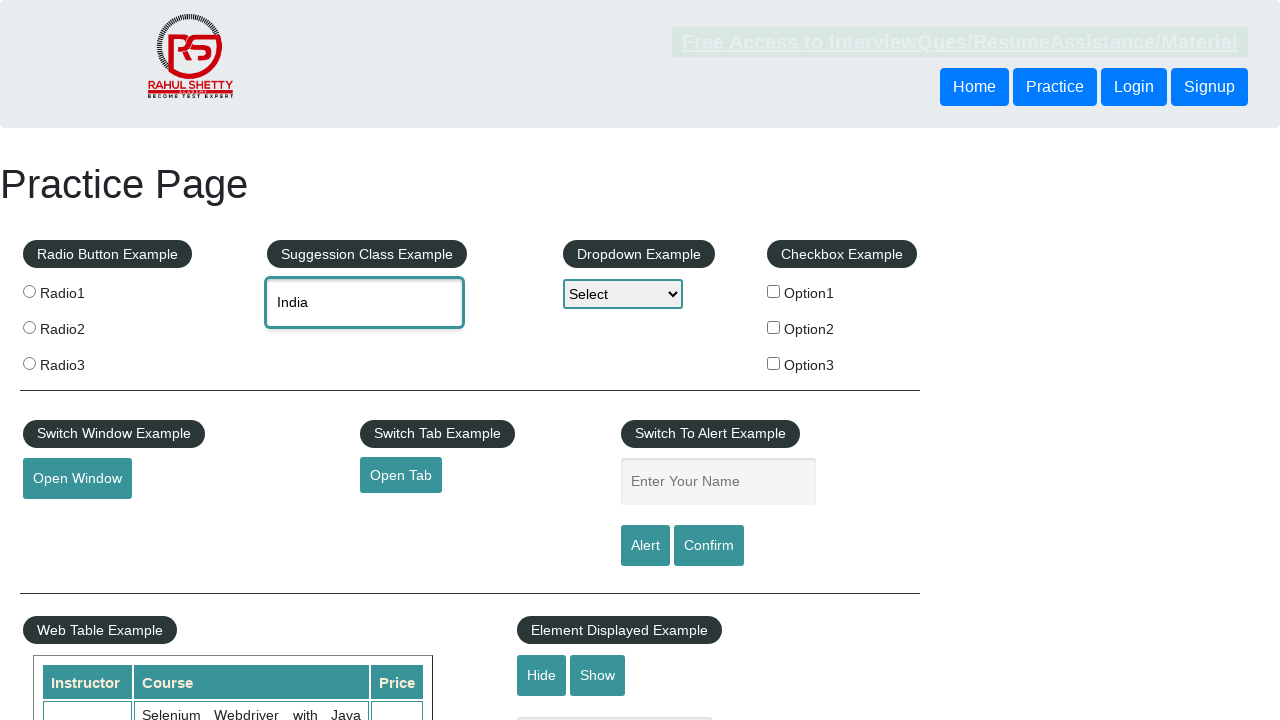